Tests web table interaction by verifying table structure (rows and columns count), selecting checkboxes for specific products like Smartwatch, Tablet, Smartphone, and Laptop, and iterating through table data.

Starting URL: https://testautomationpractice.blogspot.com/

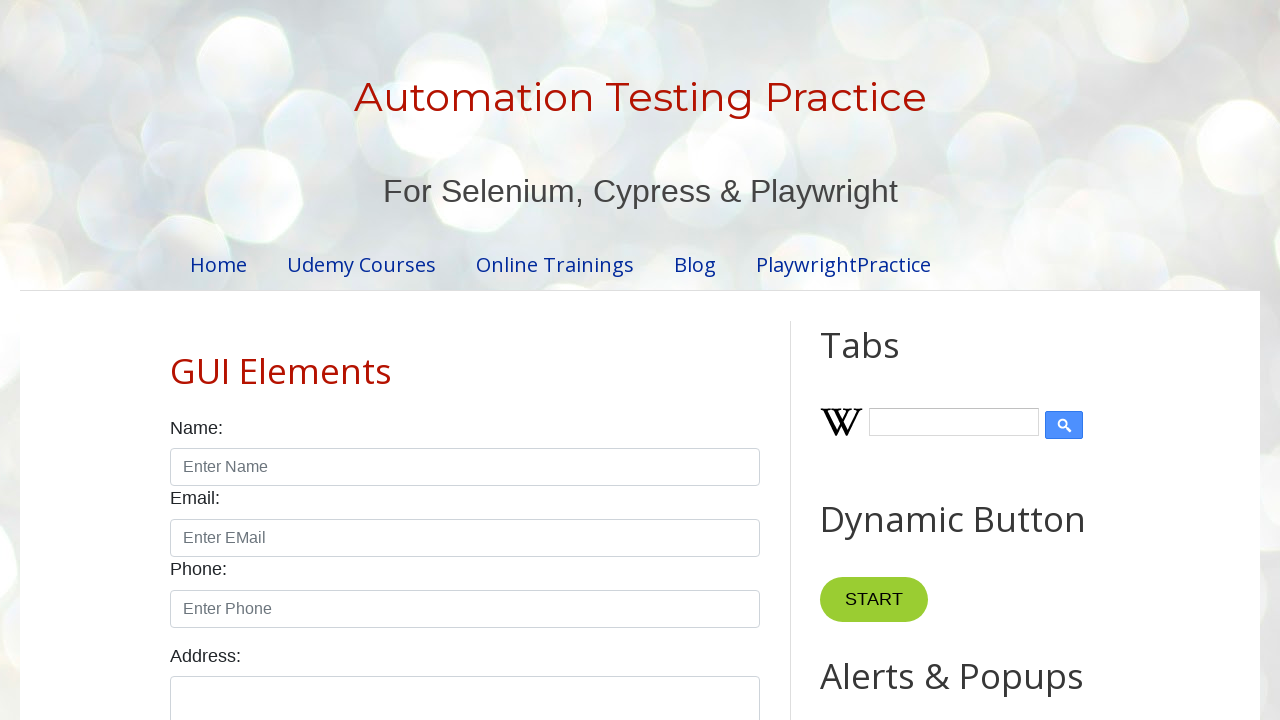

Located product table element
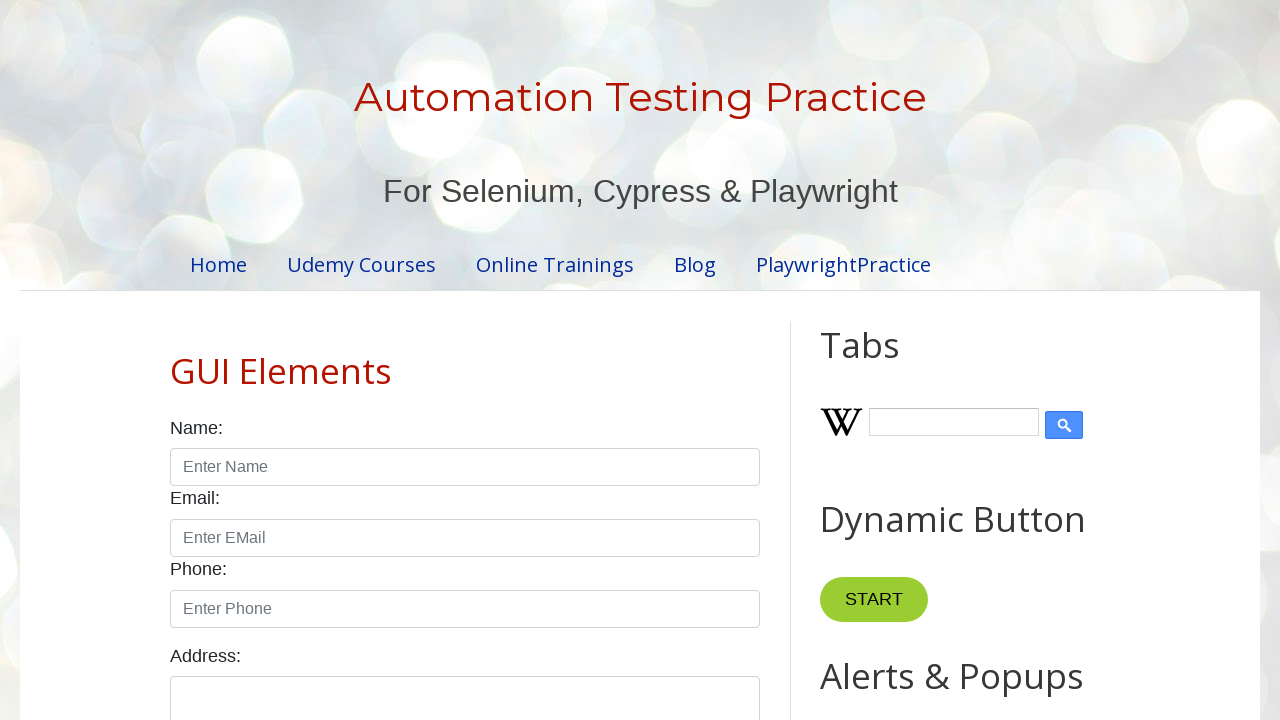

Located table column headers
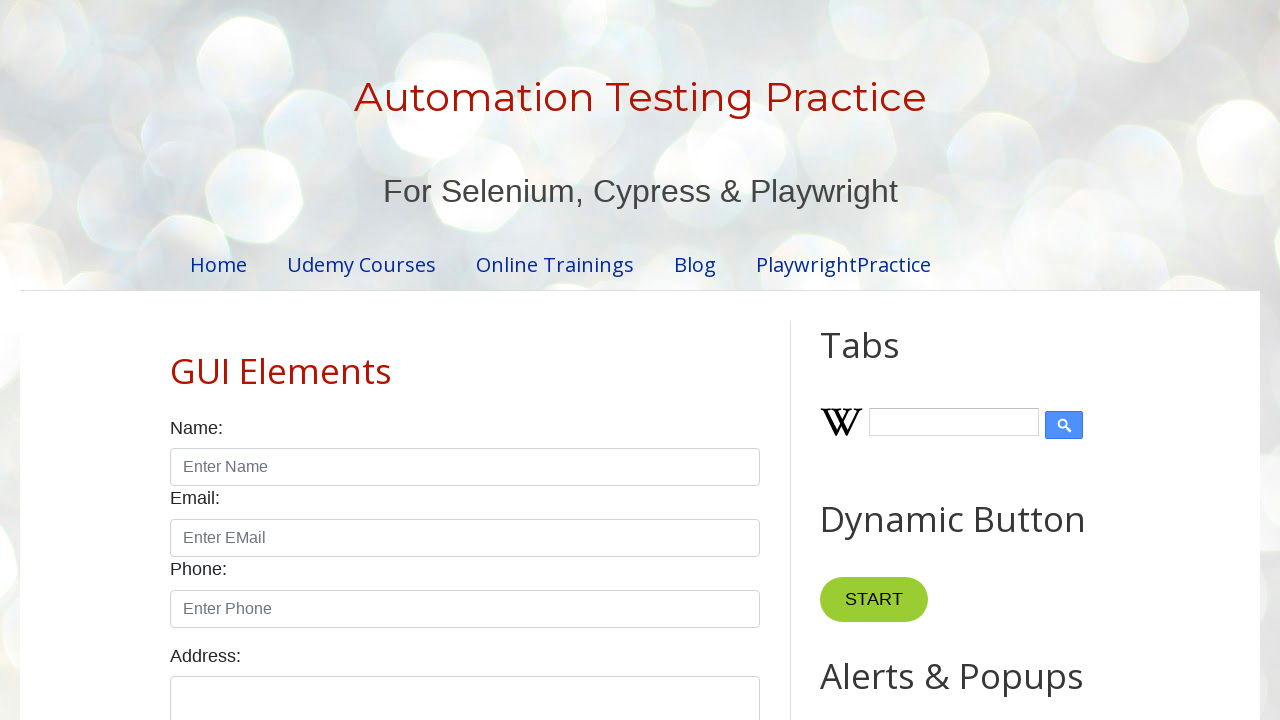

Located table rows
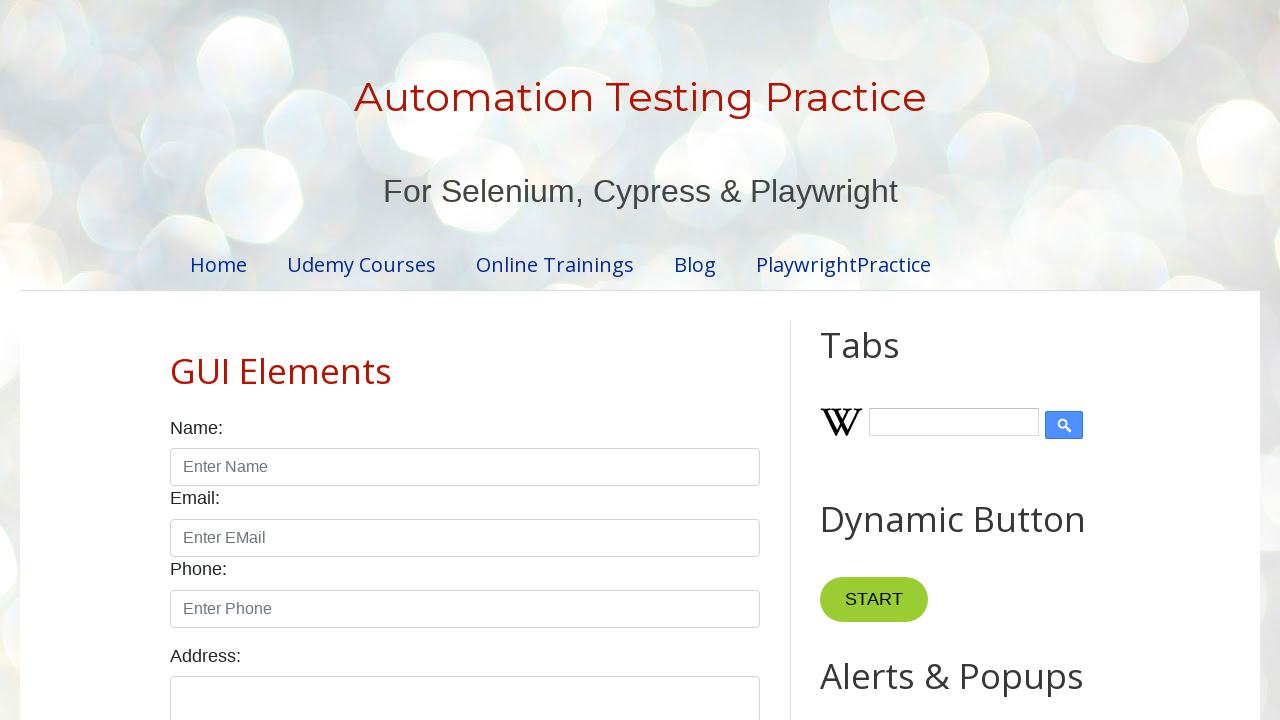

Waited for product table to be visible
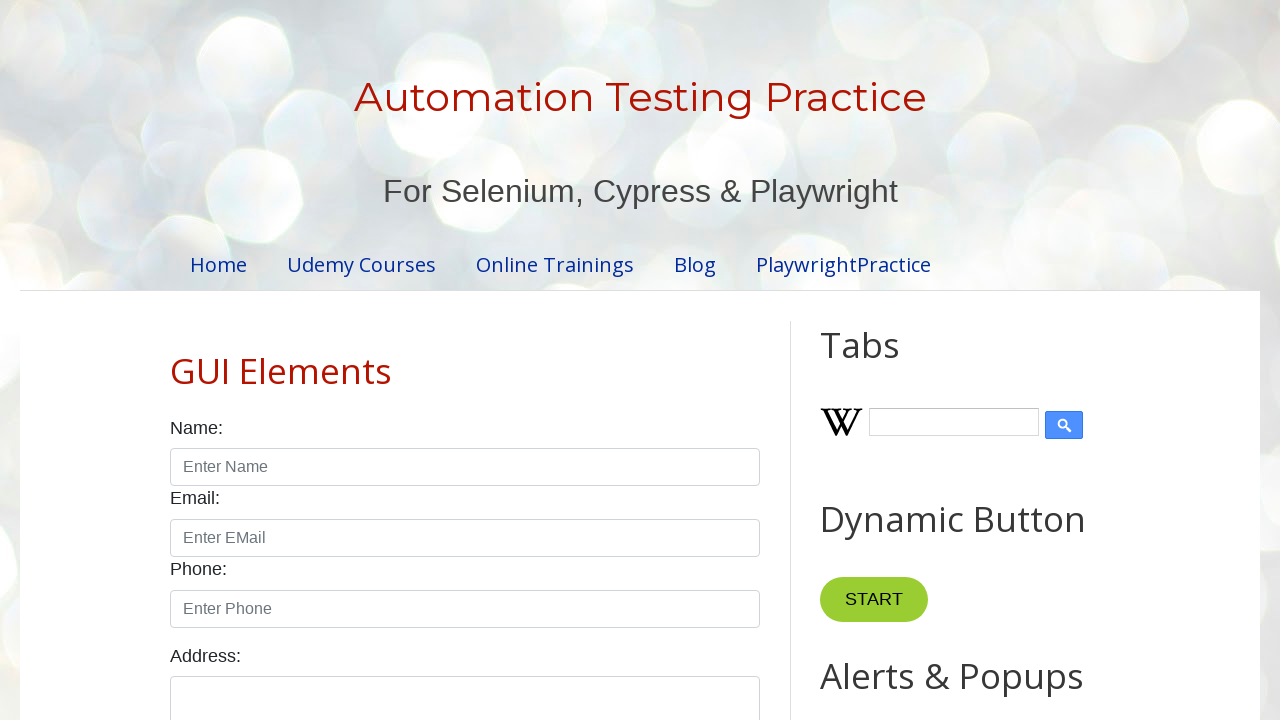

Located Smartwatch row in table
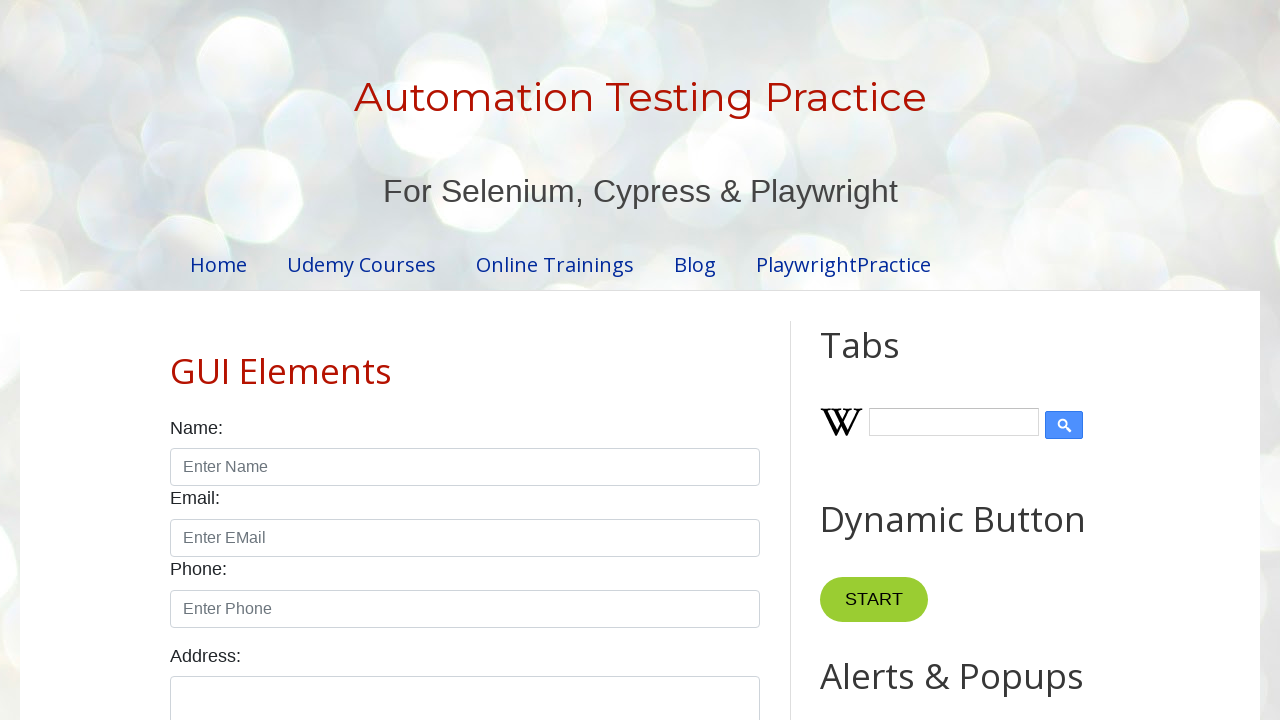

Selected checkbox for Smartwatch product at (651, 361) on xpath=//table[@id='productTable']/tbody/tr >> internal:has-text="Smartwatch"i >>
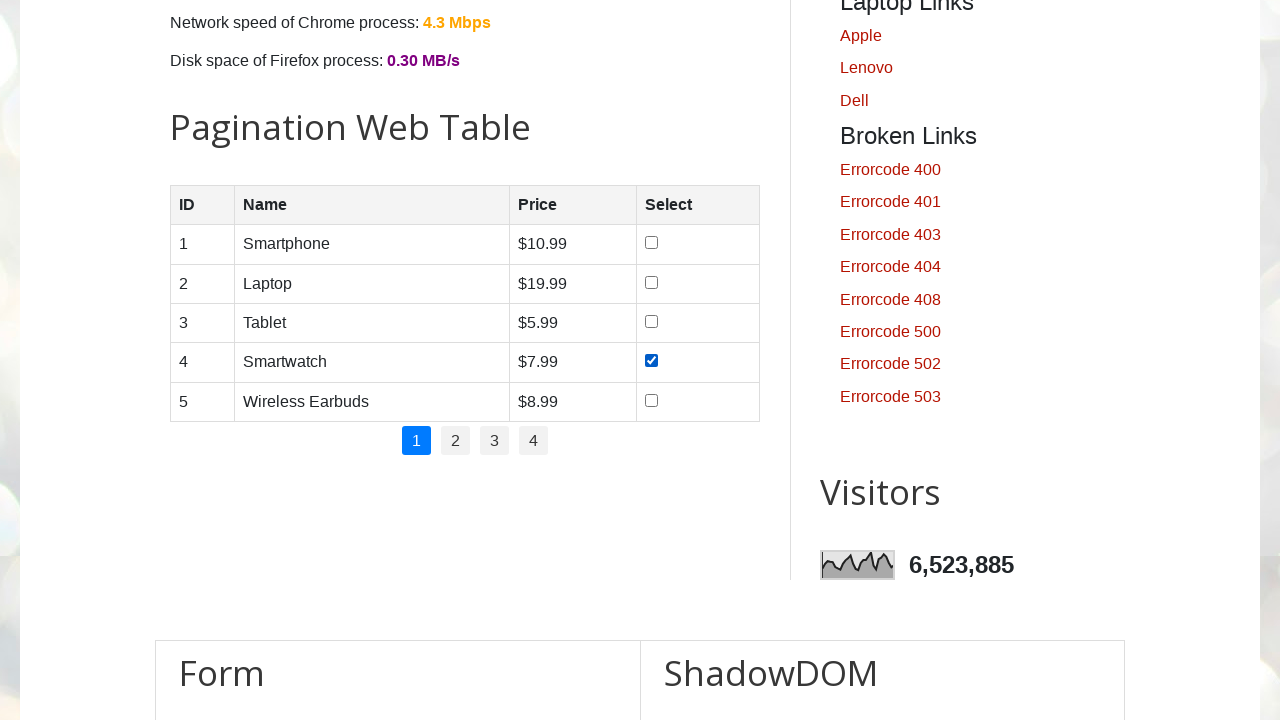

Located Tablet row in table
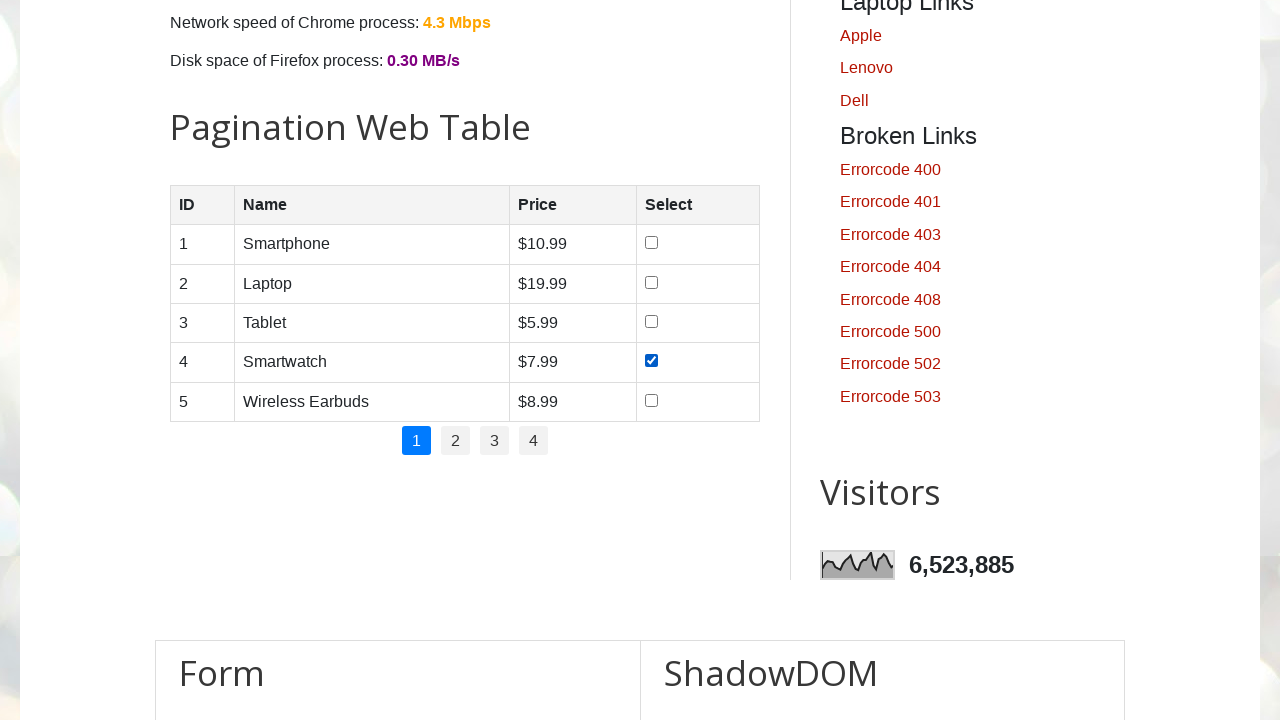

Selected checkbox for Tablet product at (651, 321) on xpath=//table[@id='productTable']/tbody/tr >> internal:has-text="Tablet"i >> int
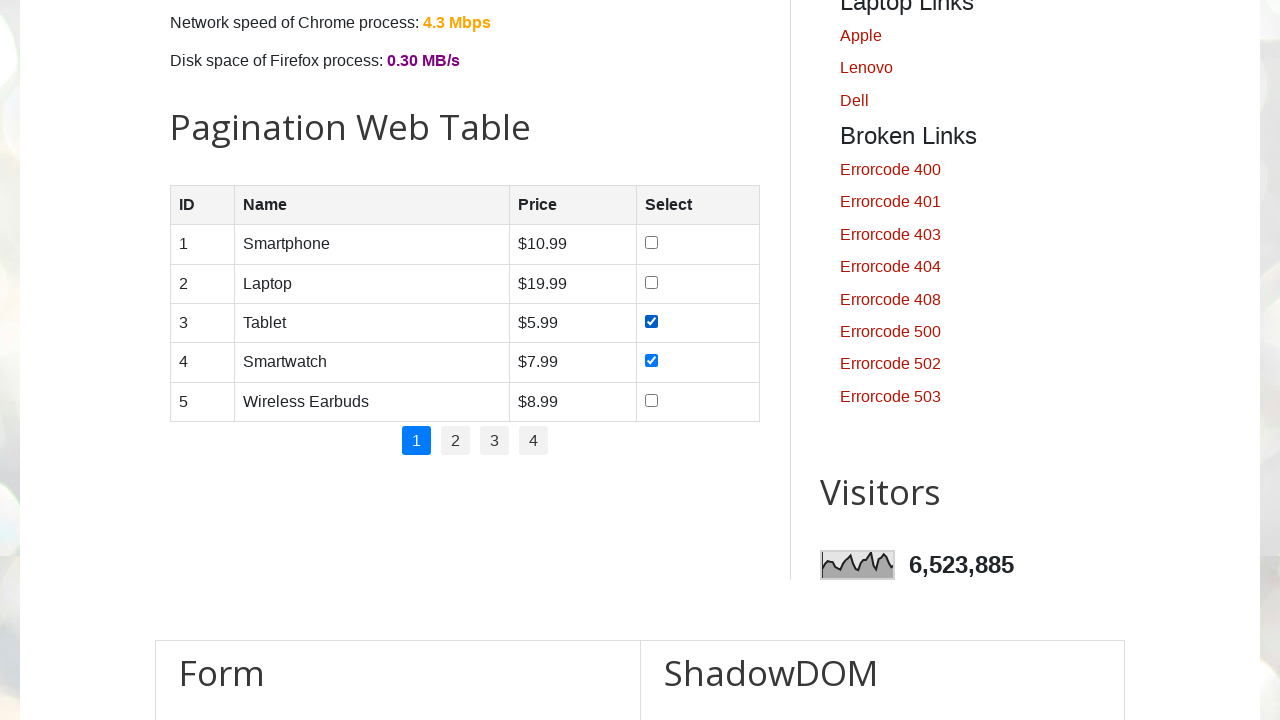

Located Smartphone row in table
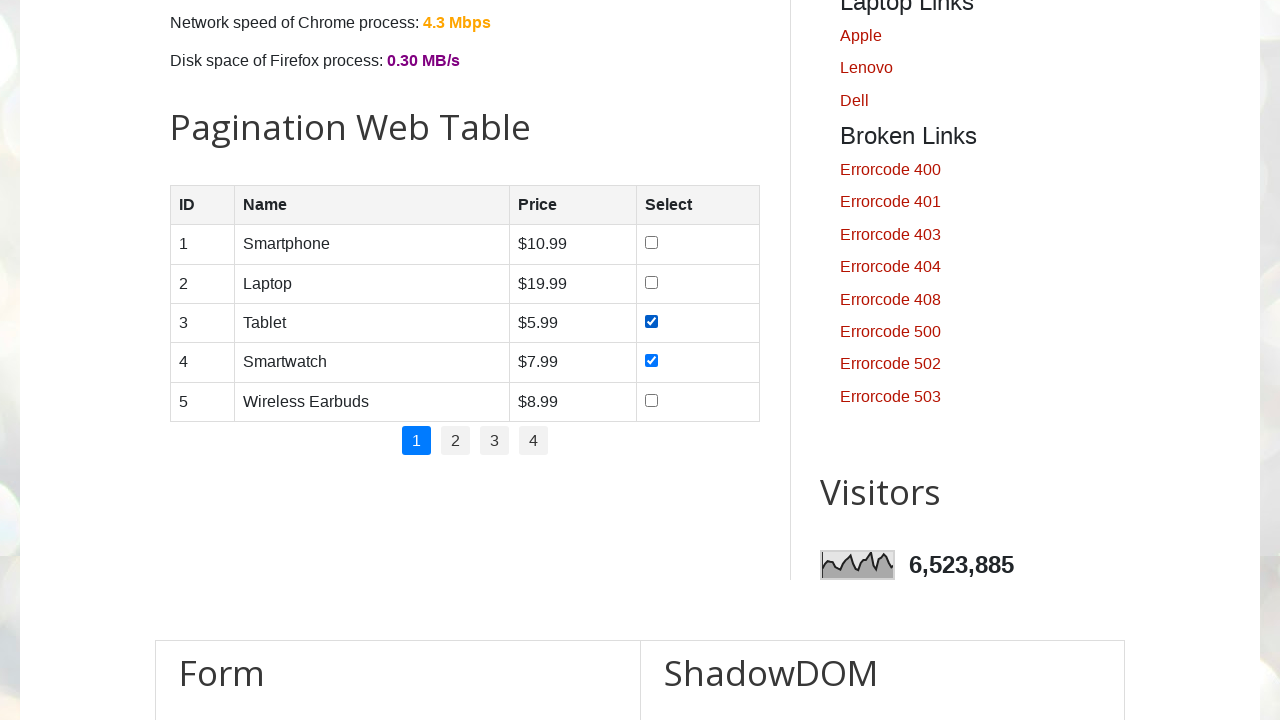

Selected checkbox for Smartphone product at (651, 243) on xpath=//table[@id='productTable']/tbody/tr >> internal:has-text="Smartphone"i >>
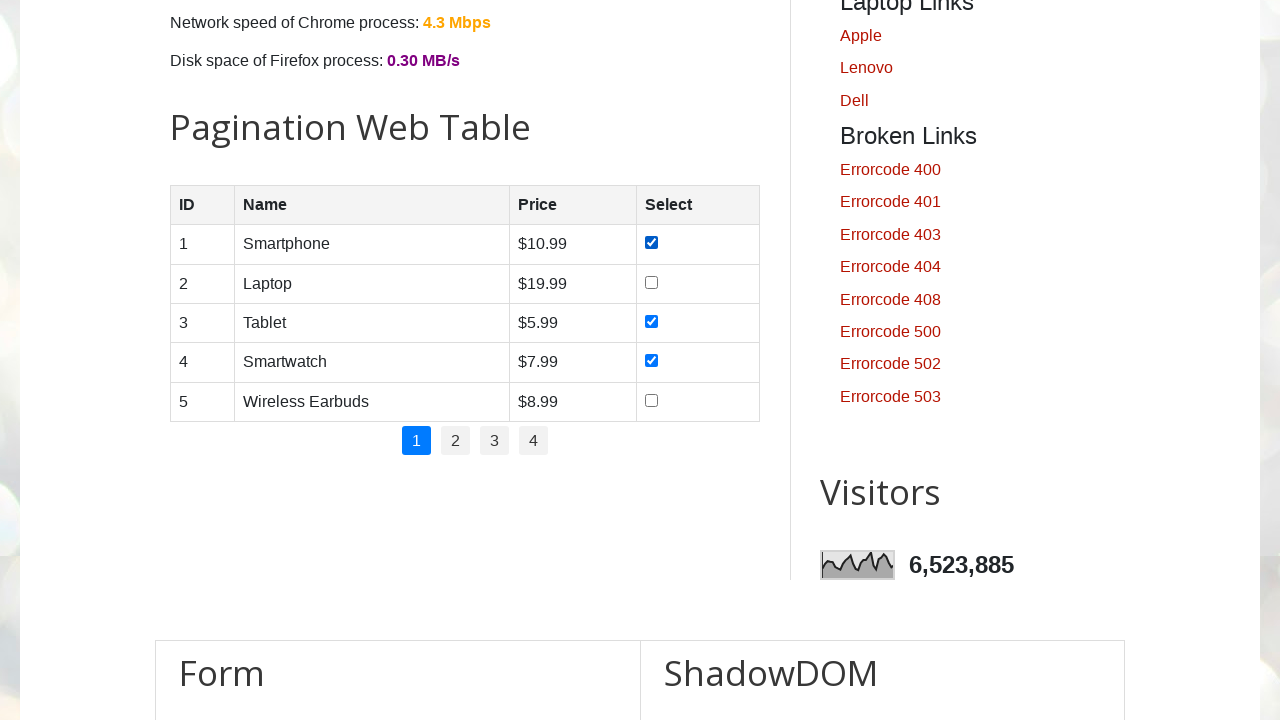

Located Laptop row in table
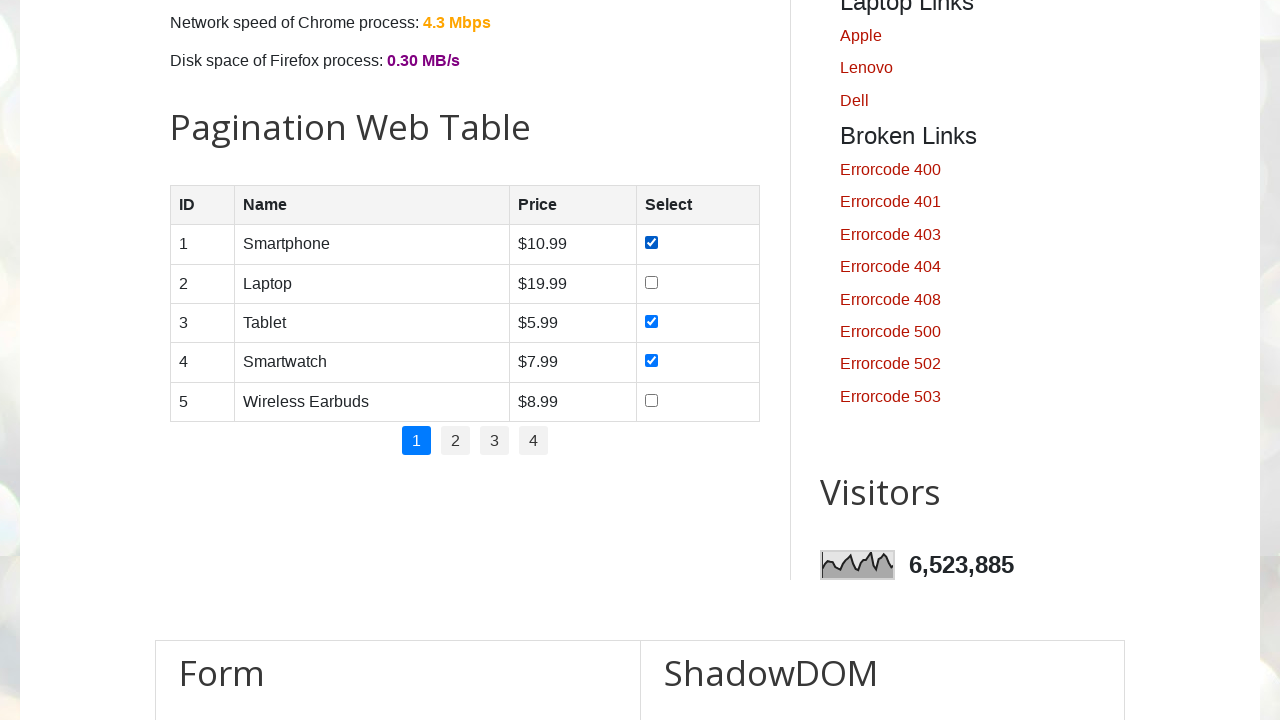

Selected checkbox for Laptop product at (651, 282) on xpath=//table[@id='productTable']/tbody/tr >> internal:has-text="Laptop"i >> int
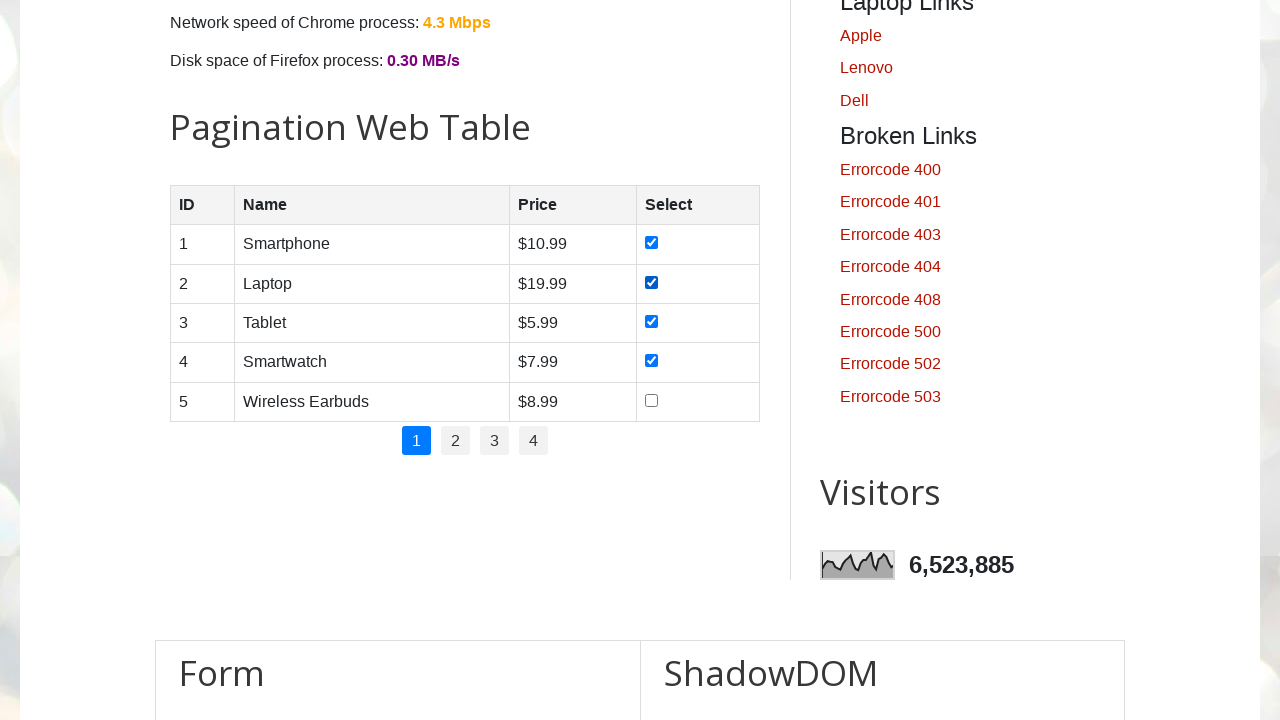

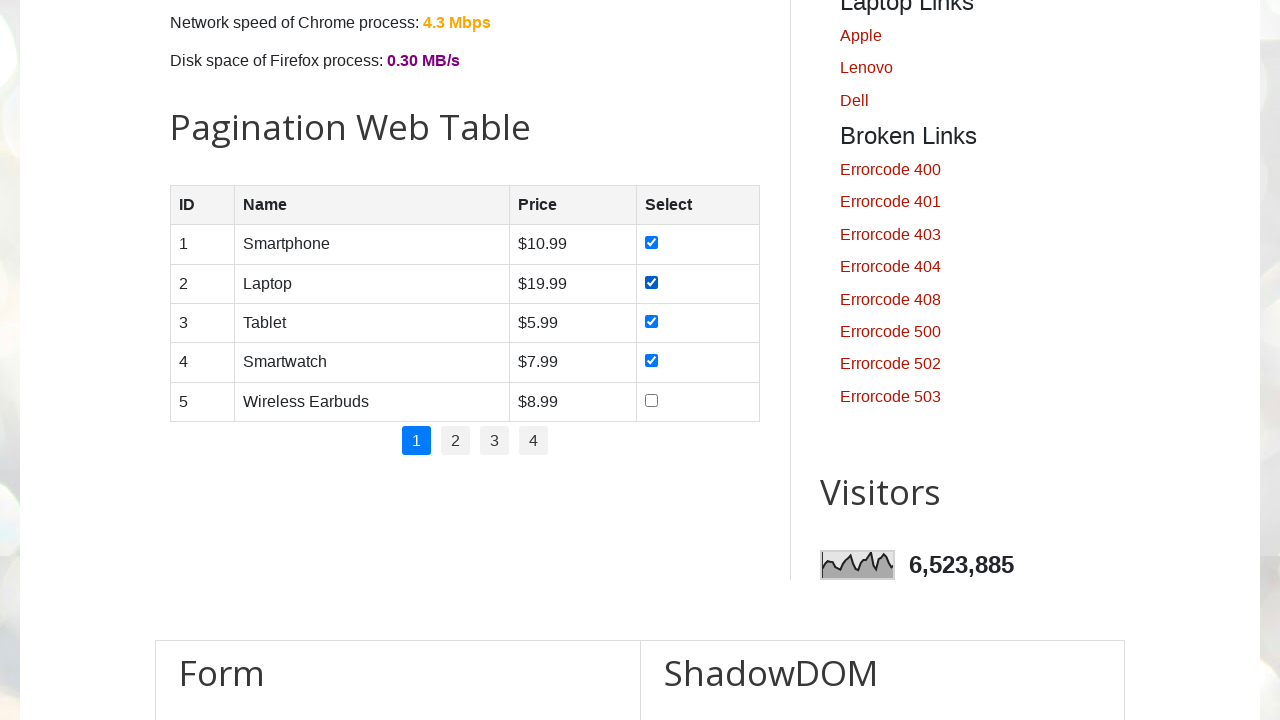